Opens the What Is My Browser website and resizes the browser window to verify the page loads correctly

Starting URL: https://www.whatismybrowser.com/

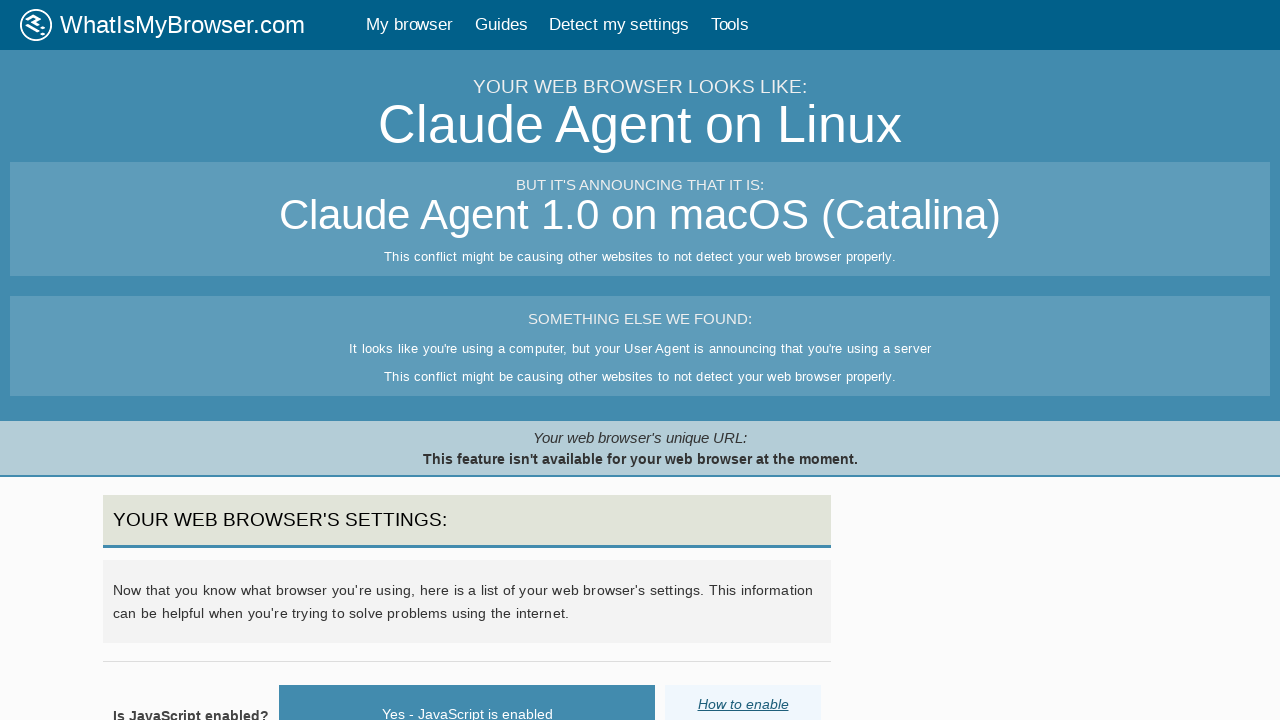

Set viewport size to 1400x1000
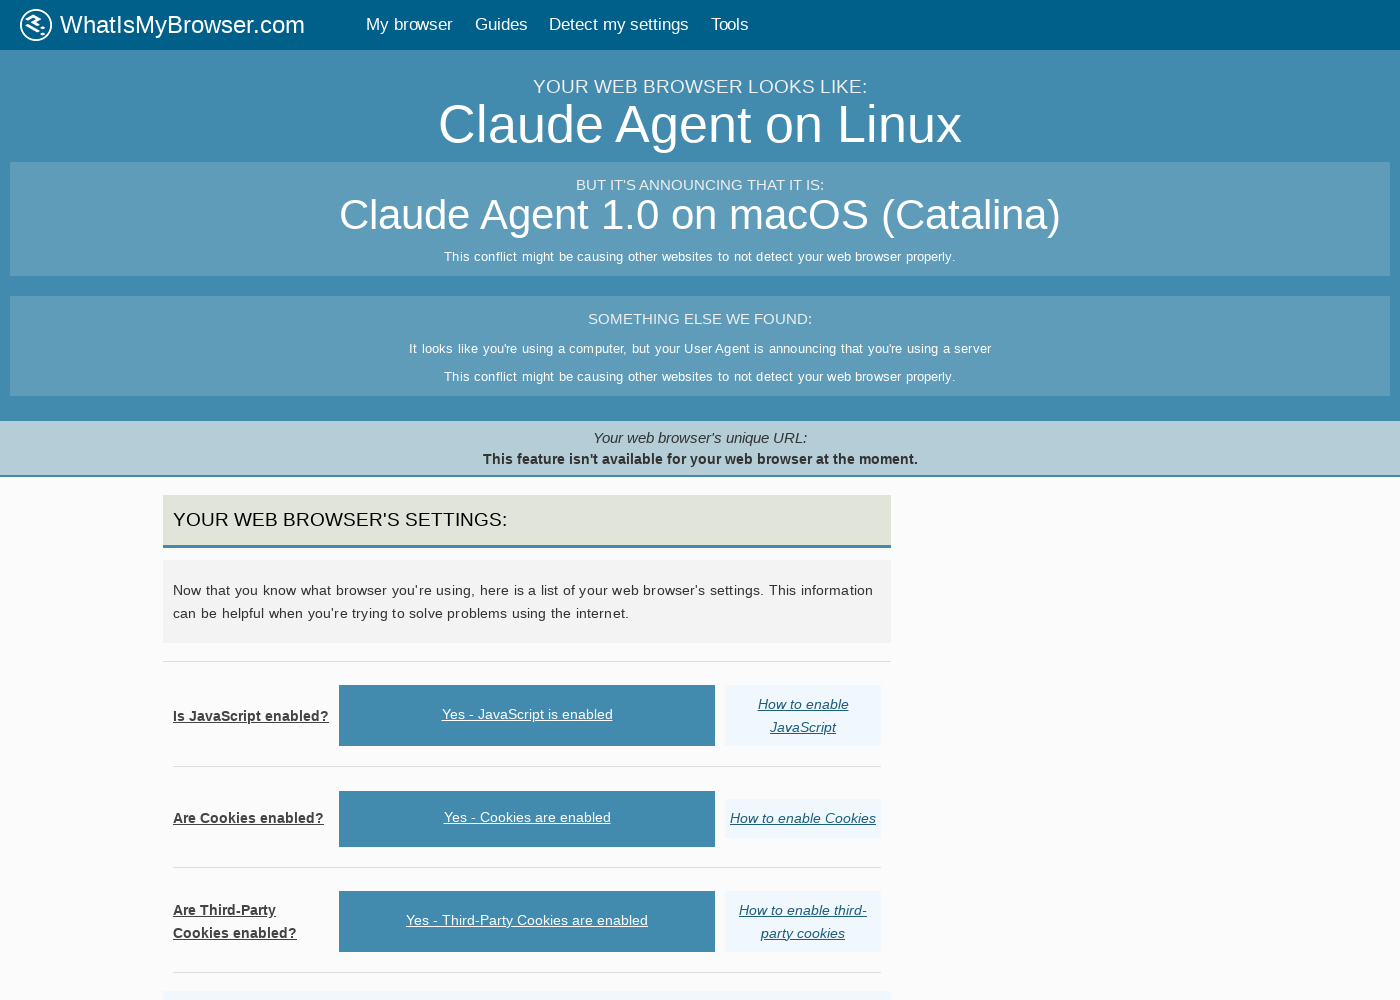

Page loaded successfully (domcontentloaded)
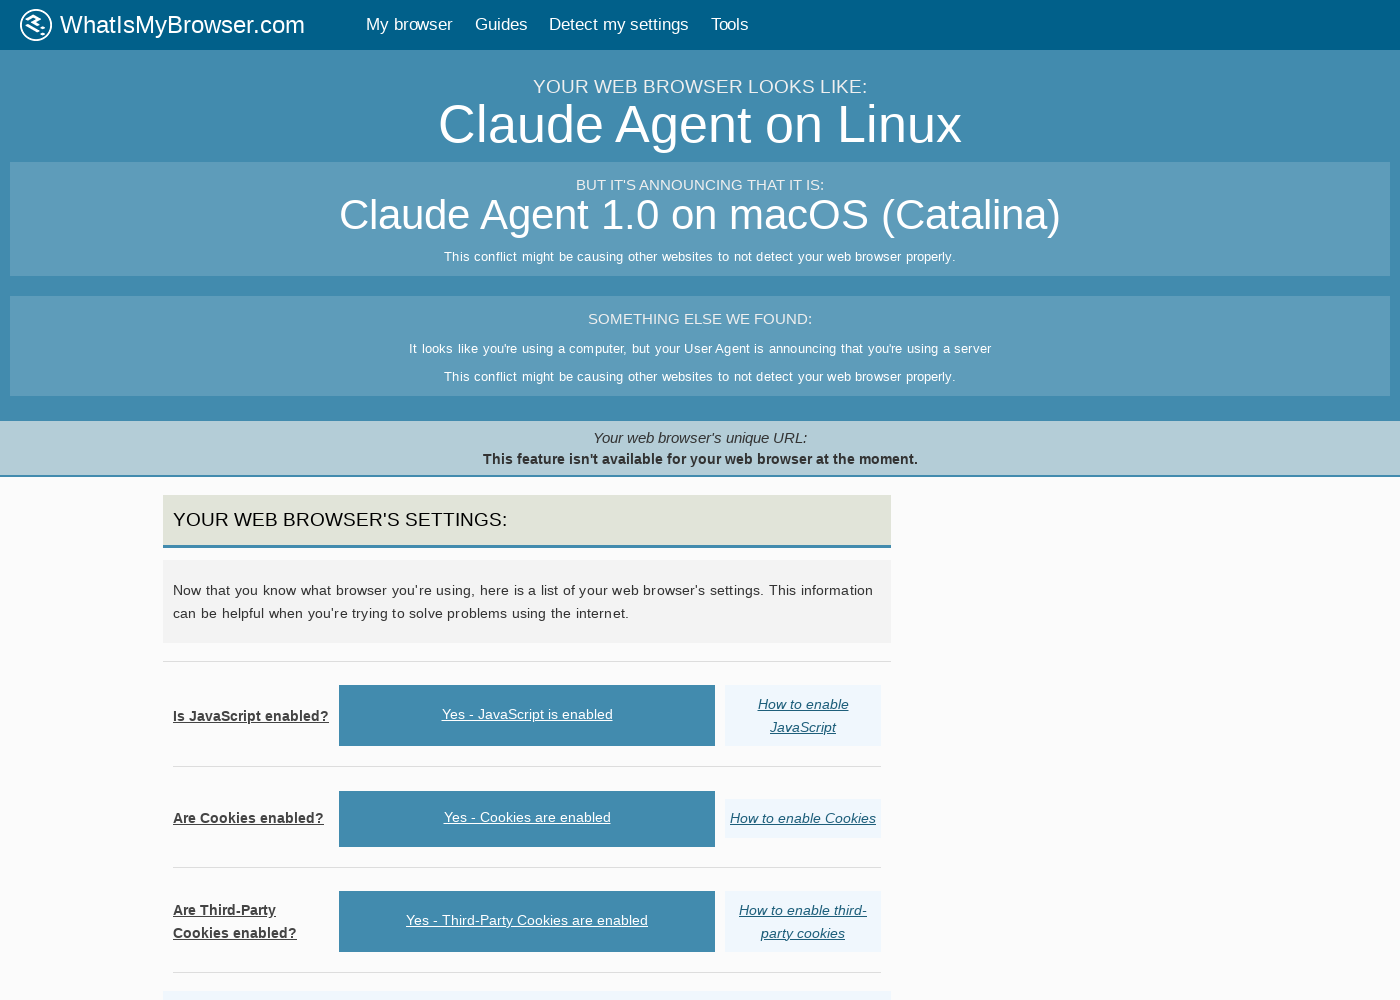

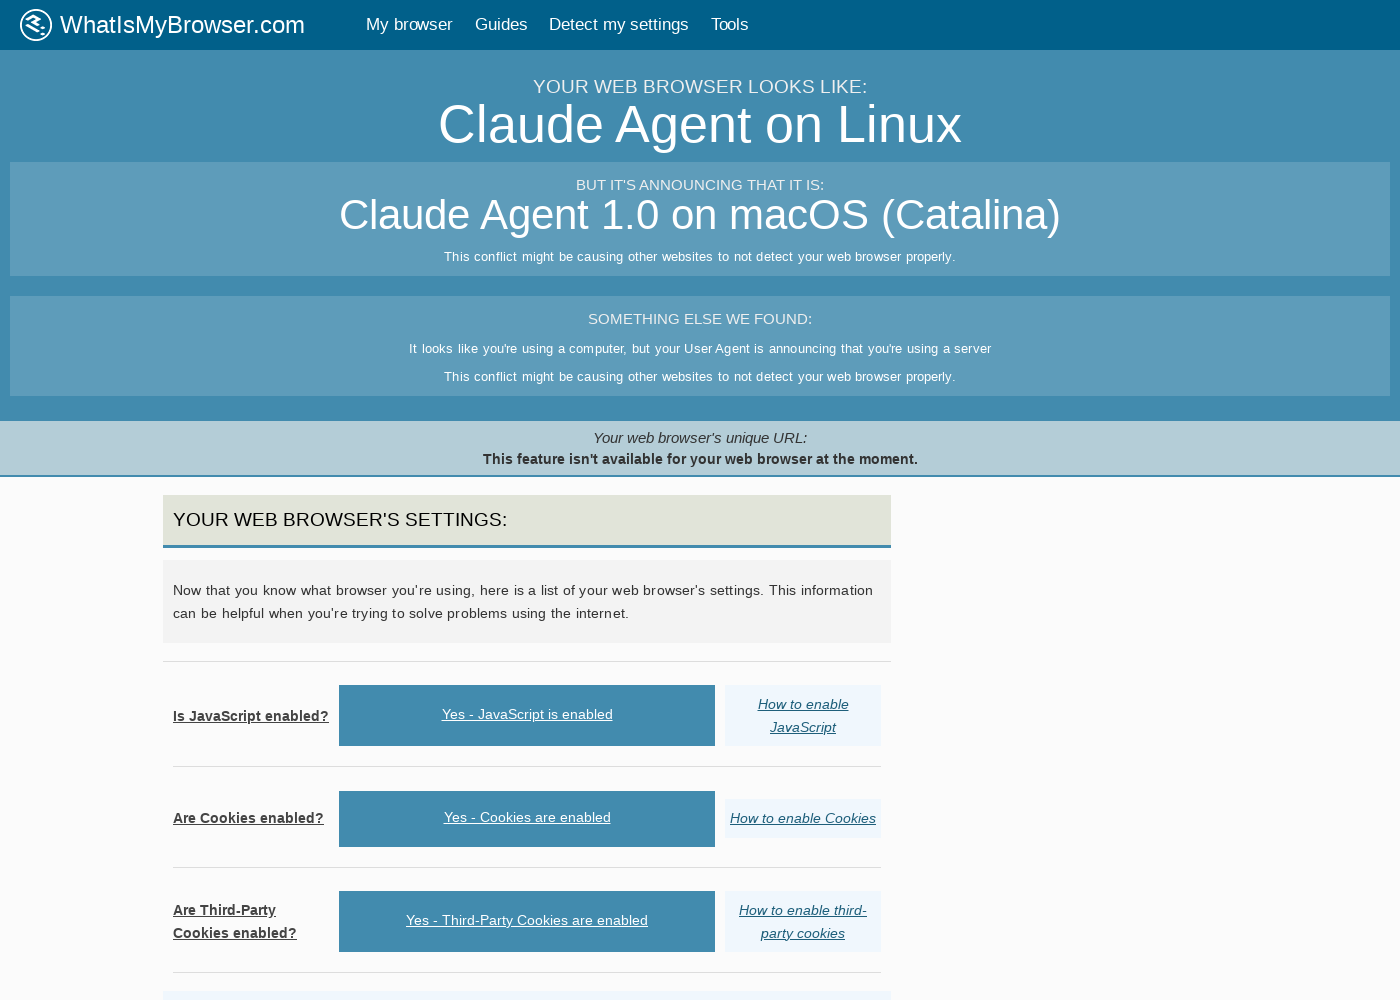